Tests filling a username field in a basic HTML form and submitting it to verify the value is displayed correctly

Starting URL: https://testpages.eviltester.com/styled/basic-html-form-test.html

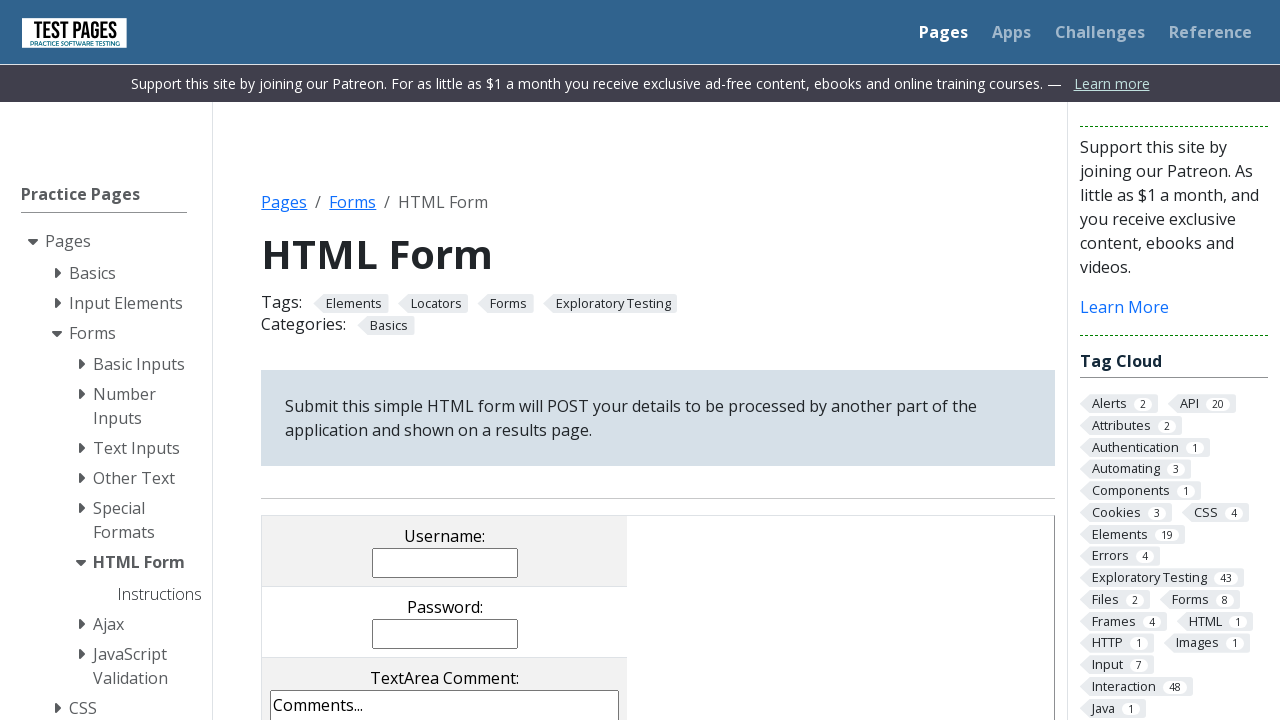

Filled username field with 'Evgeniia' on input[name='username']
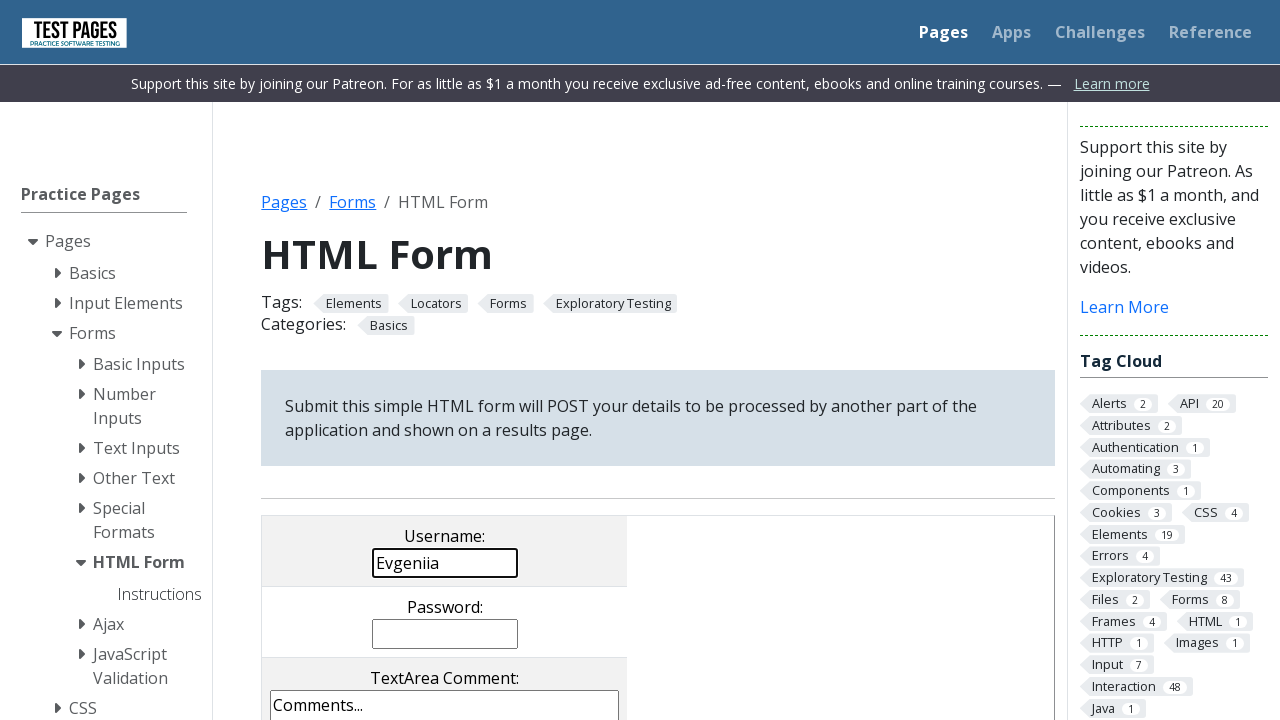

Clicked submit button to submit the form at (504, 360) on input[value='submit']
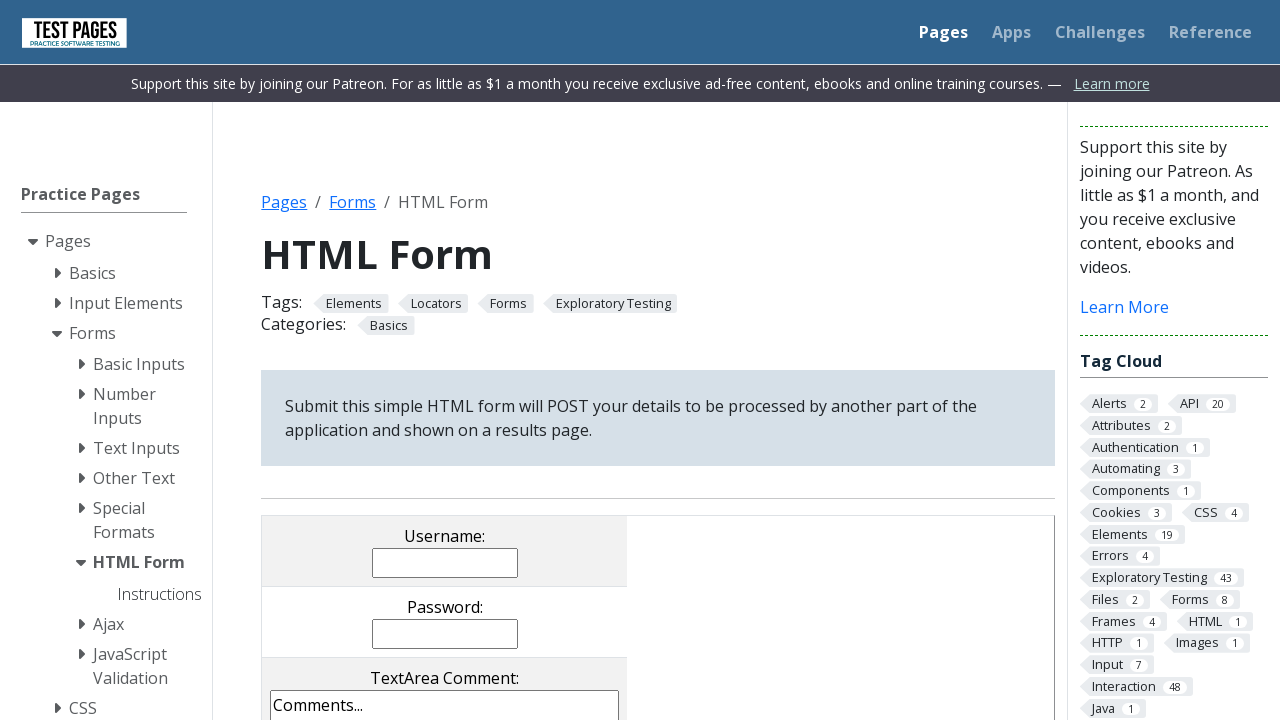

Username result value displayed on page
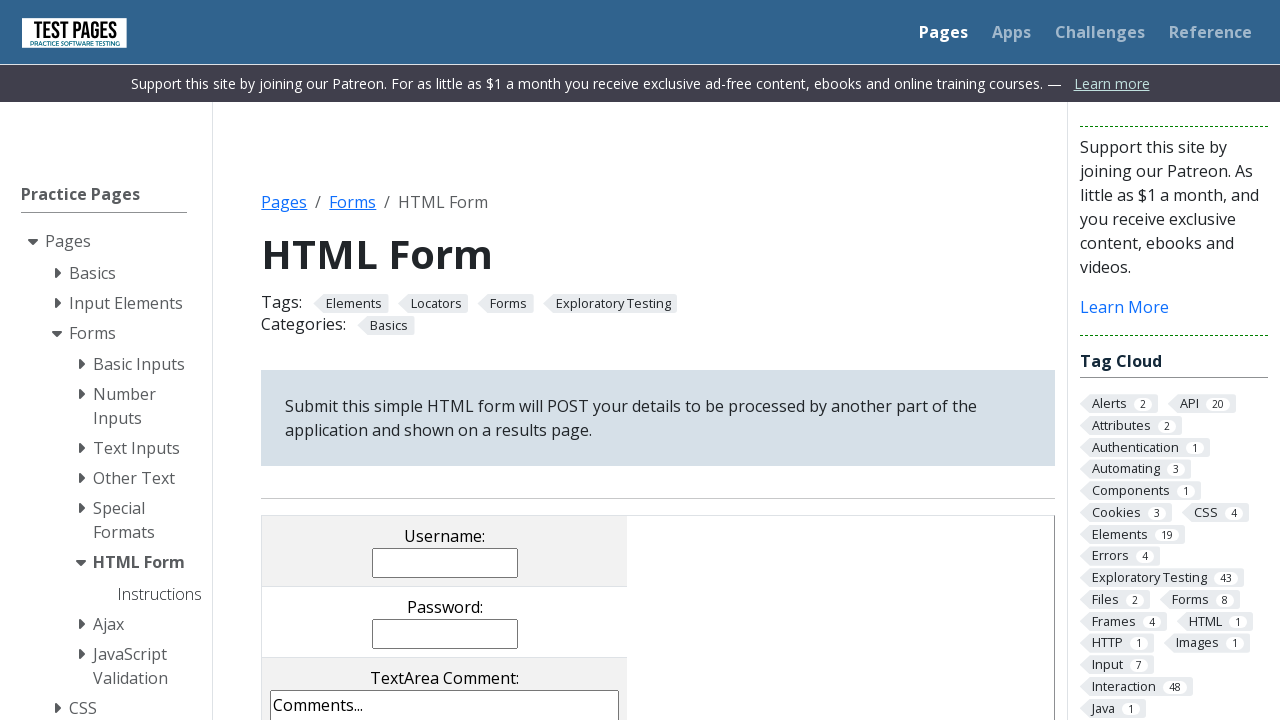

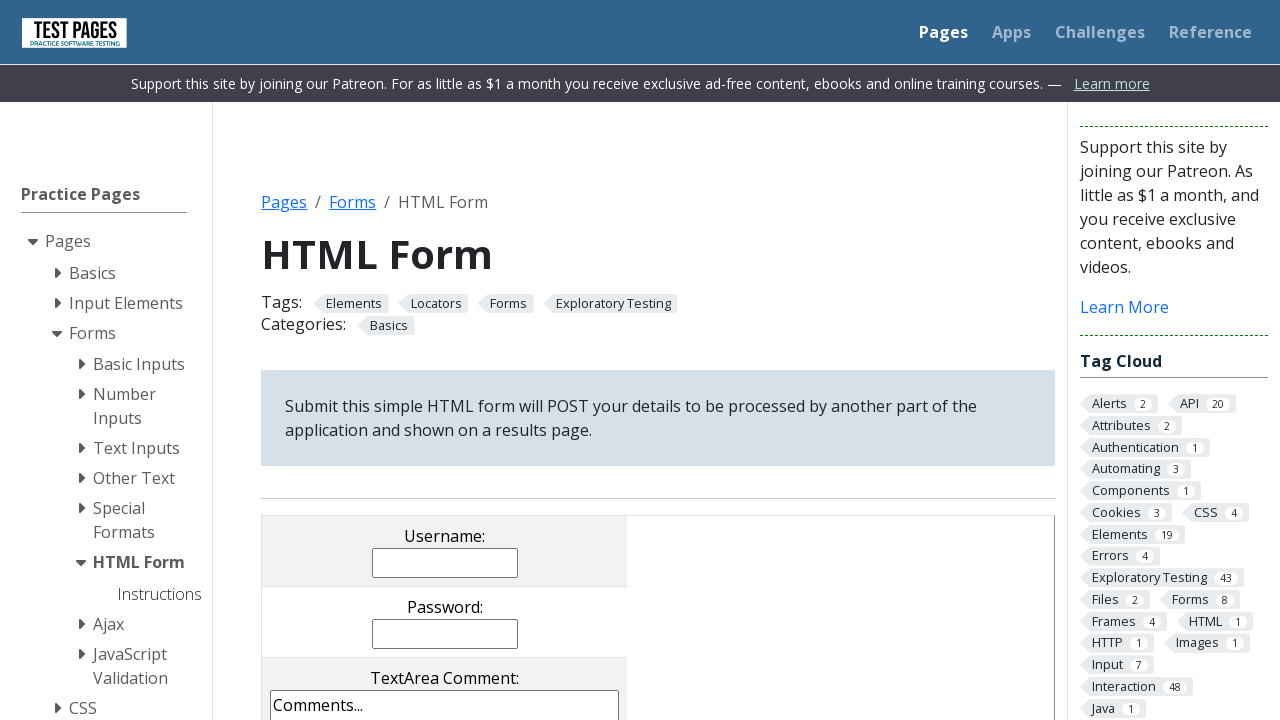